Navigates through Hacker News pages by repeatedly clicking the "More" link to load additional articles, collecting up to 100 articles across multiple pages to verify the page pagination functionality works correctly.

Starting URL: https://news.ycombinator.com/

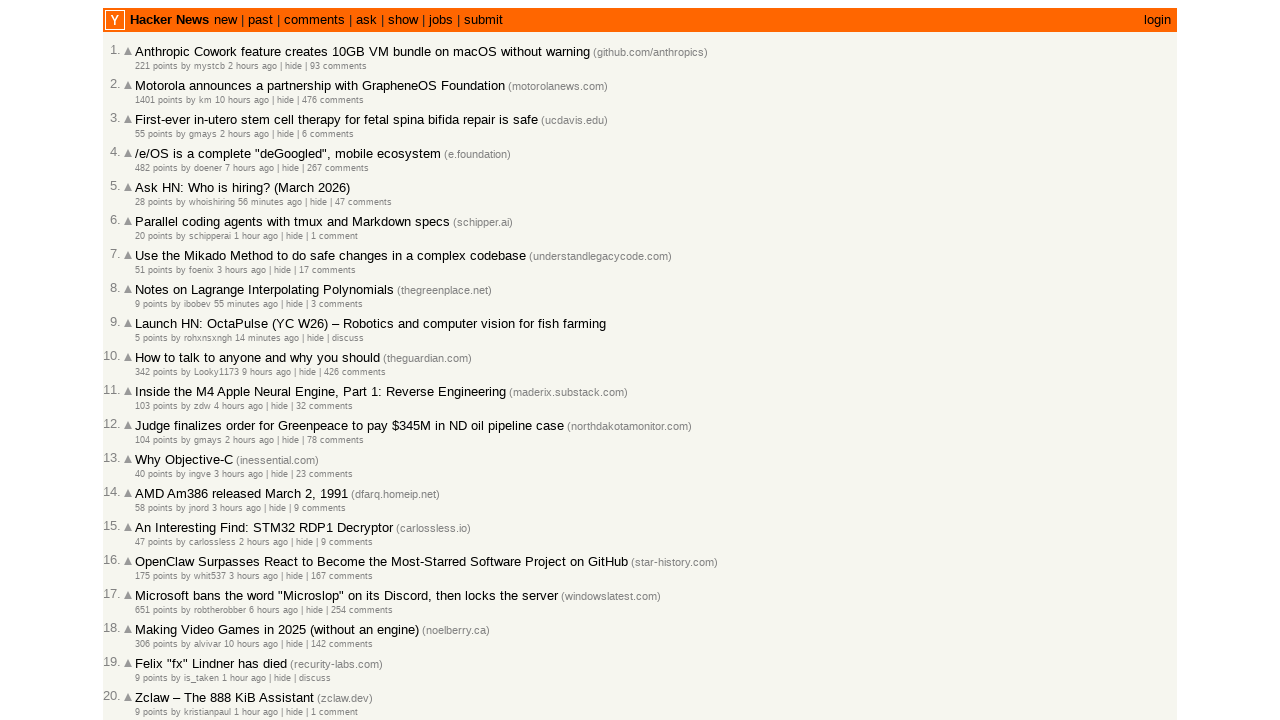

Waited for articles to load on the first page
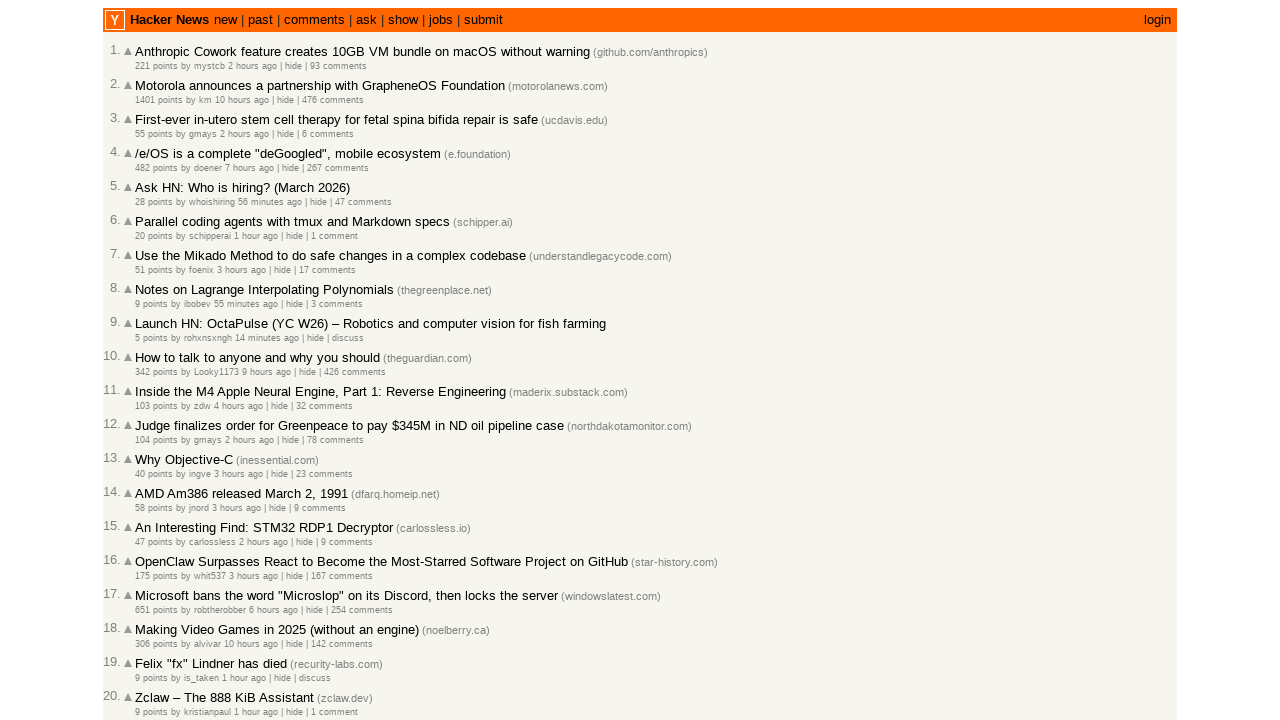

Counted 30 articles on page 1, total articles so far: 30
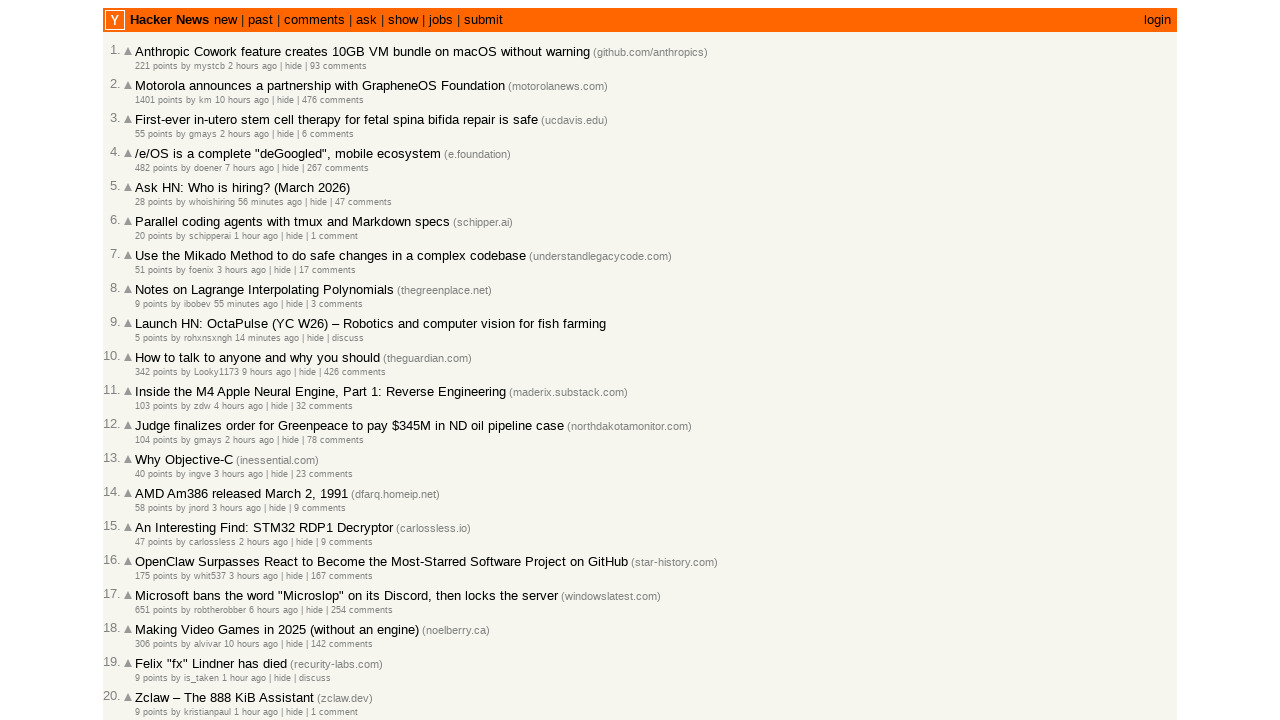

Clicked the 'More' link to load next page
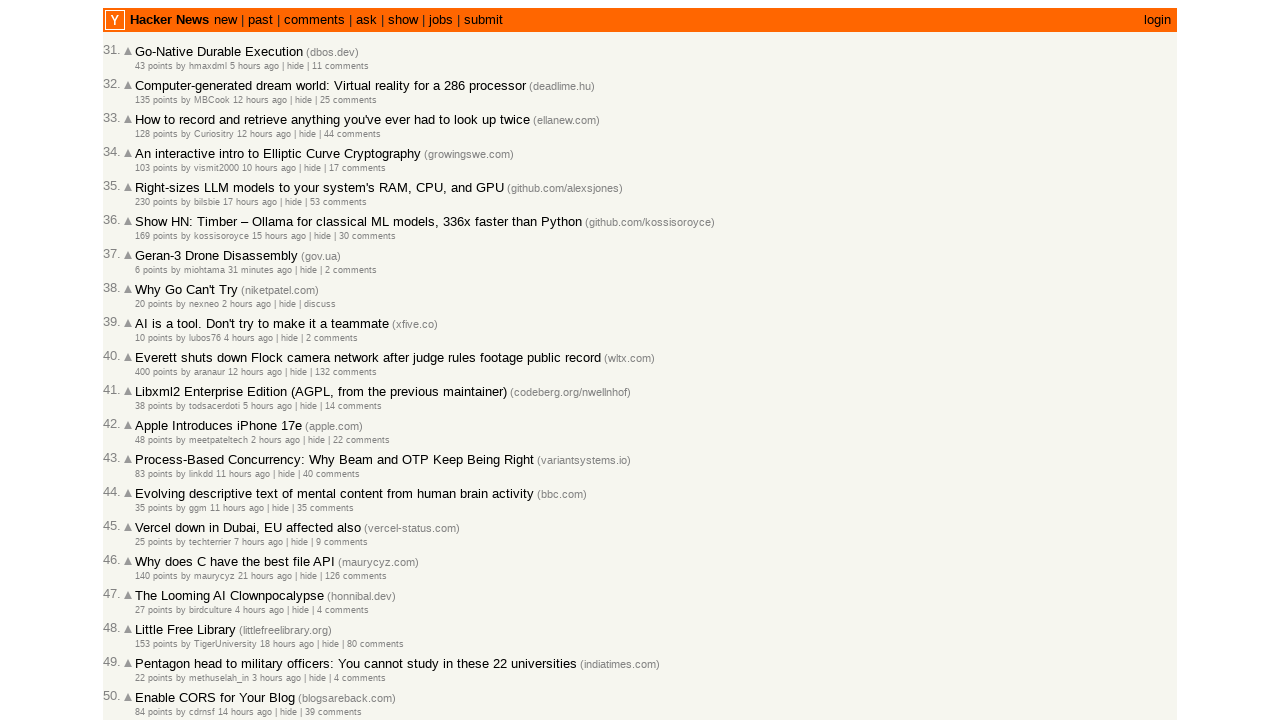

Waited for new articles to load on next page
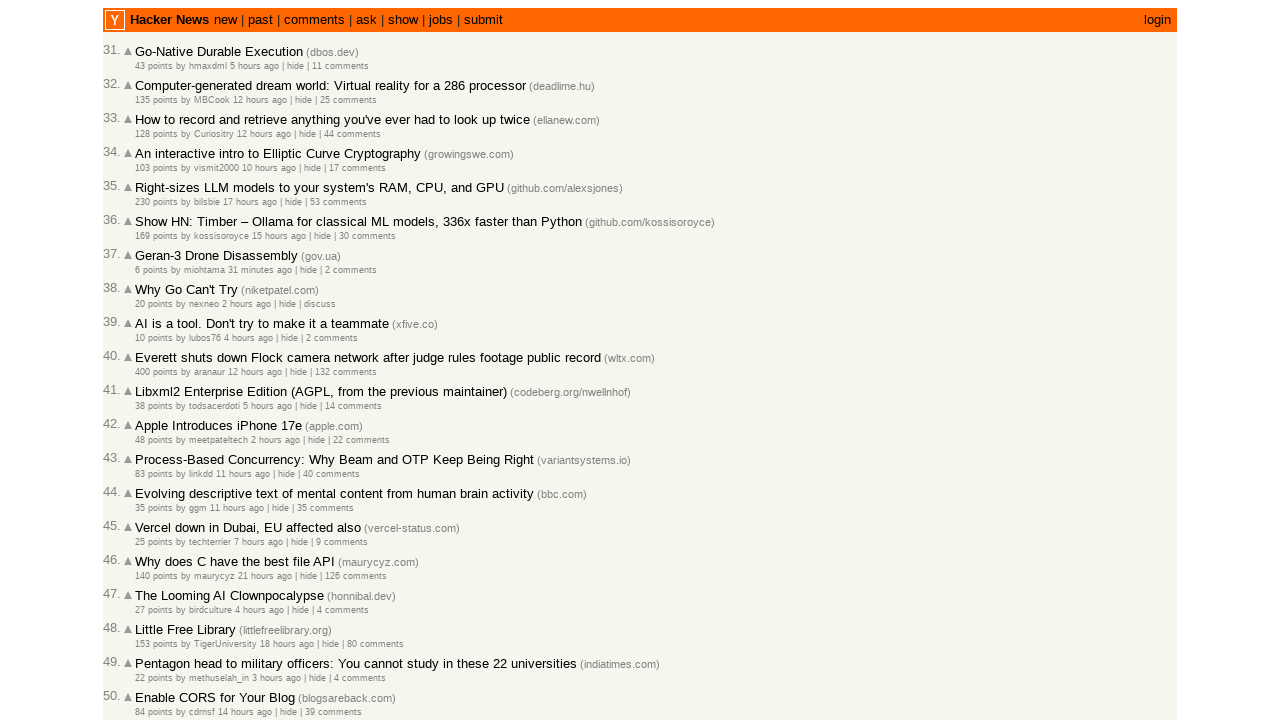

Counted 30 articles on page 2, total articles so far: 60
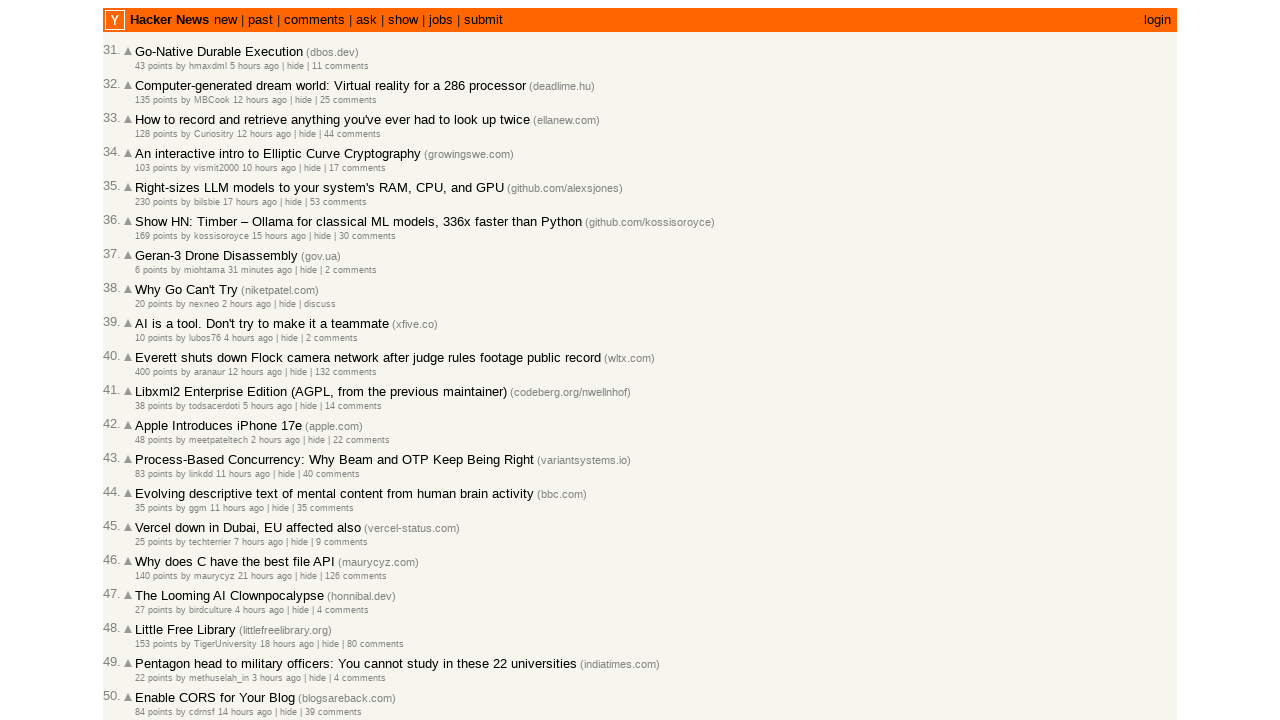

Clicked the 'More' link to load next page
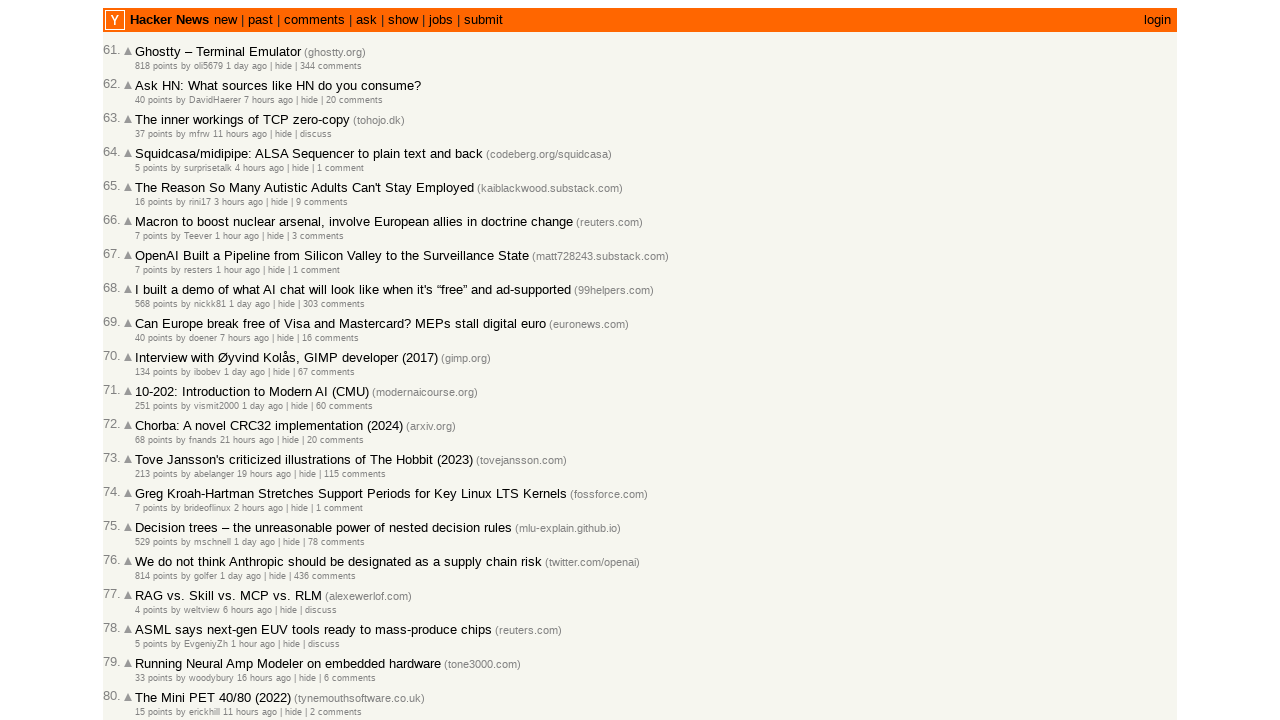

Waited for new articles to load on next page
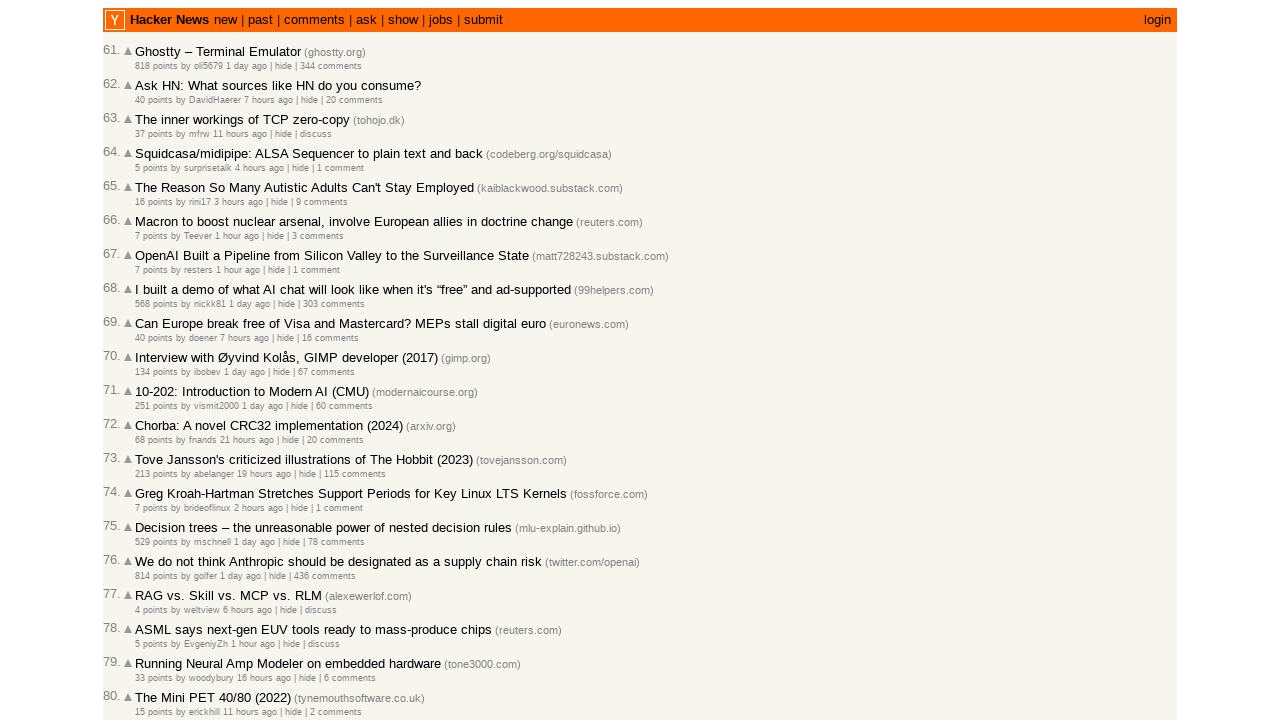

Counted 30 articles on page 3, total articles so far: 90
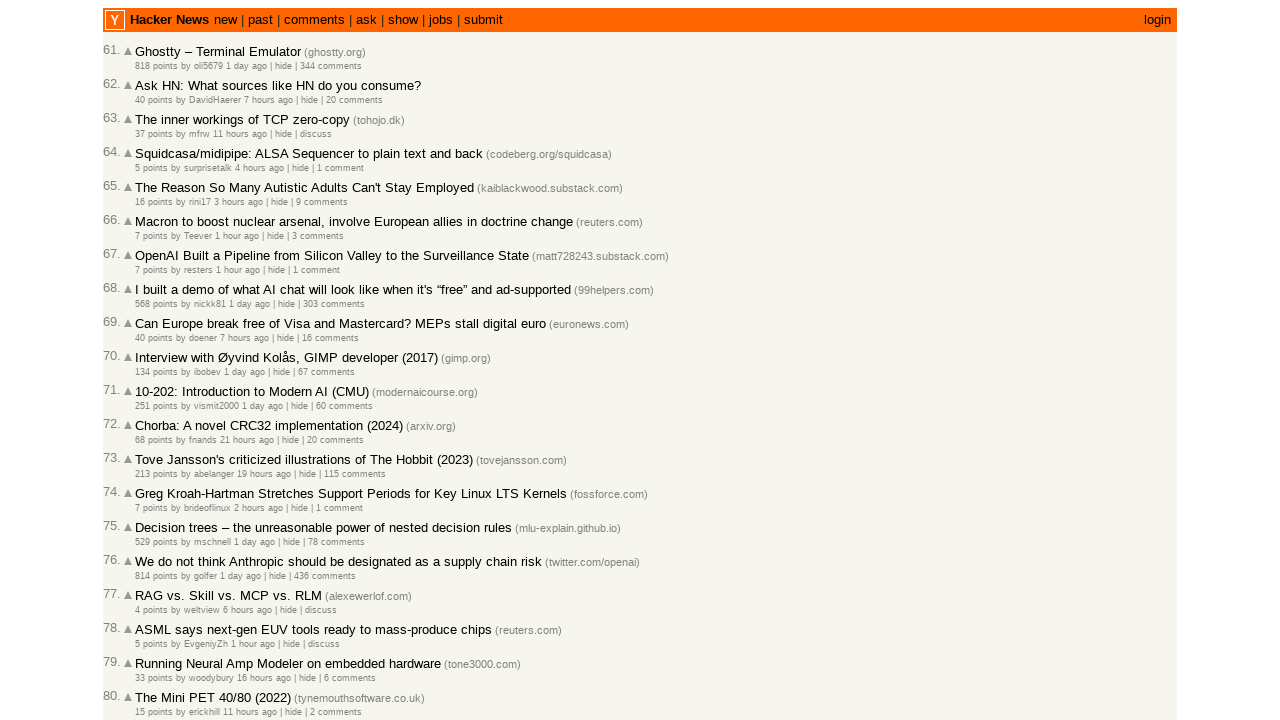

Clicked the 'More' link to load next page
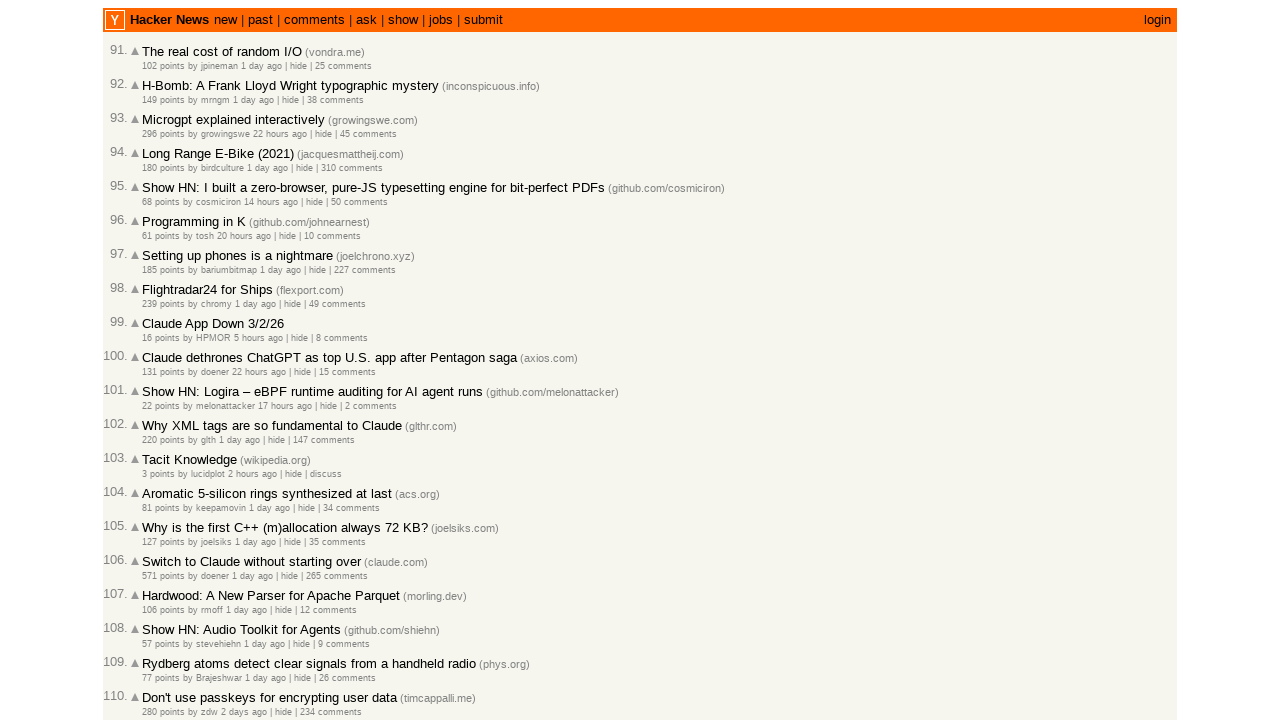

Waited for new articles to load on next page
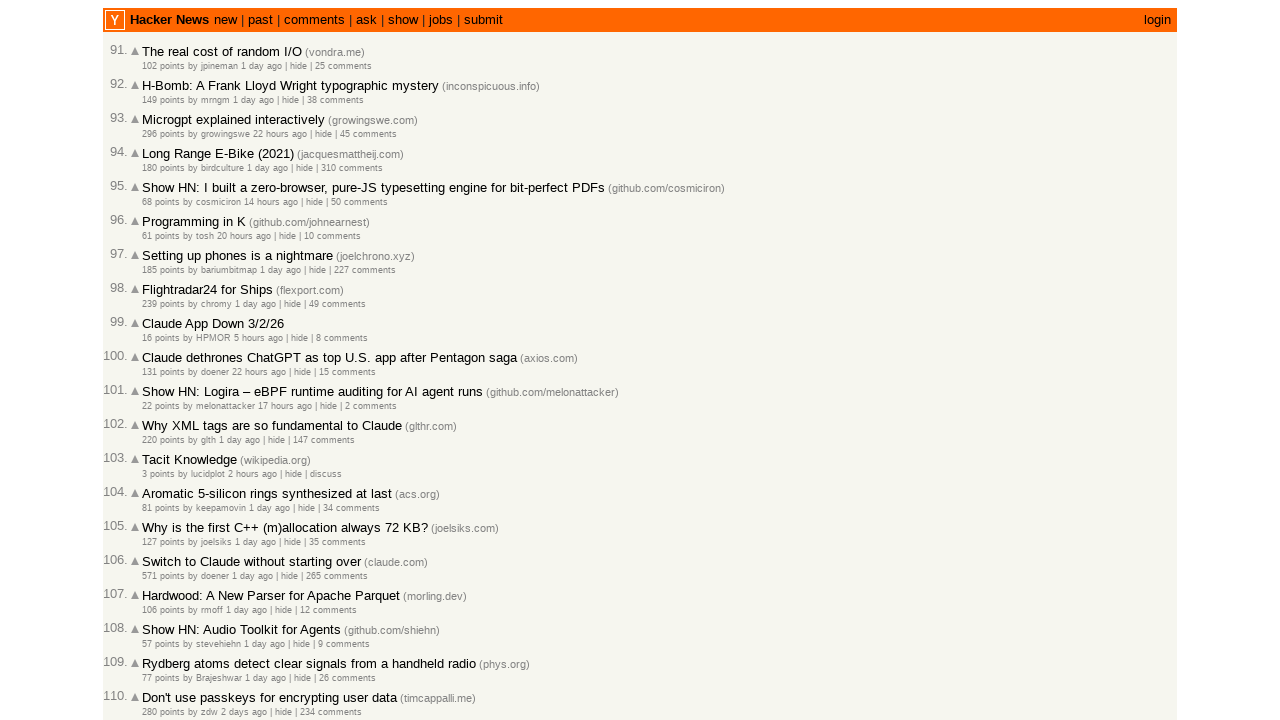

Counted 30 articles on page 4, total articles so far: 120
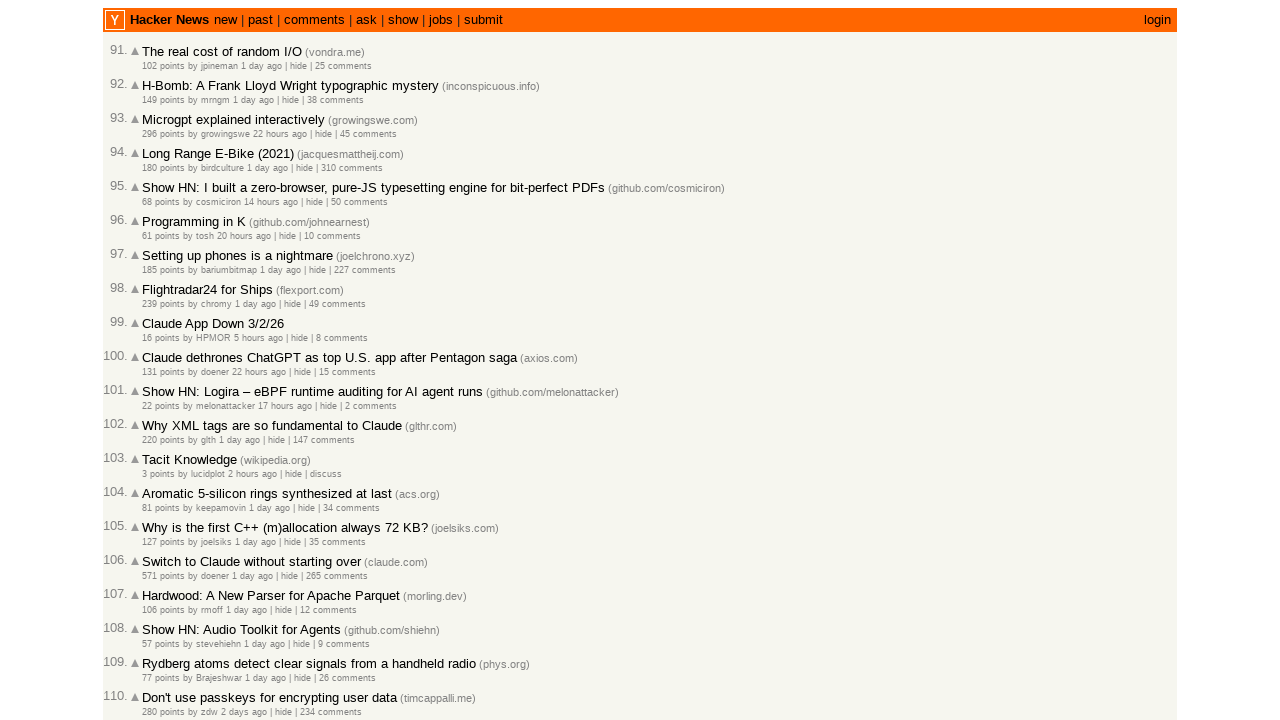

Reached 100 articles, stopping pagination
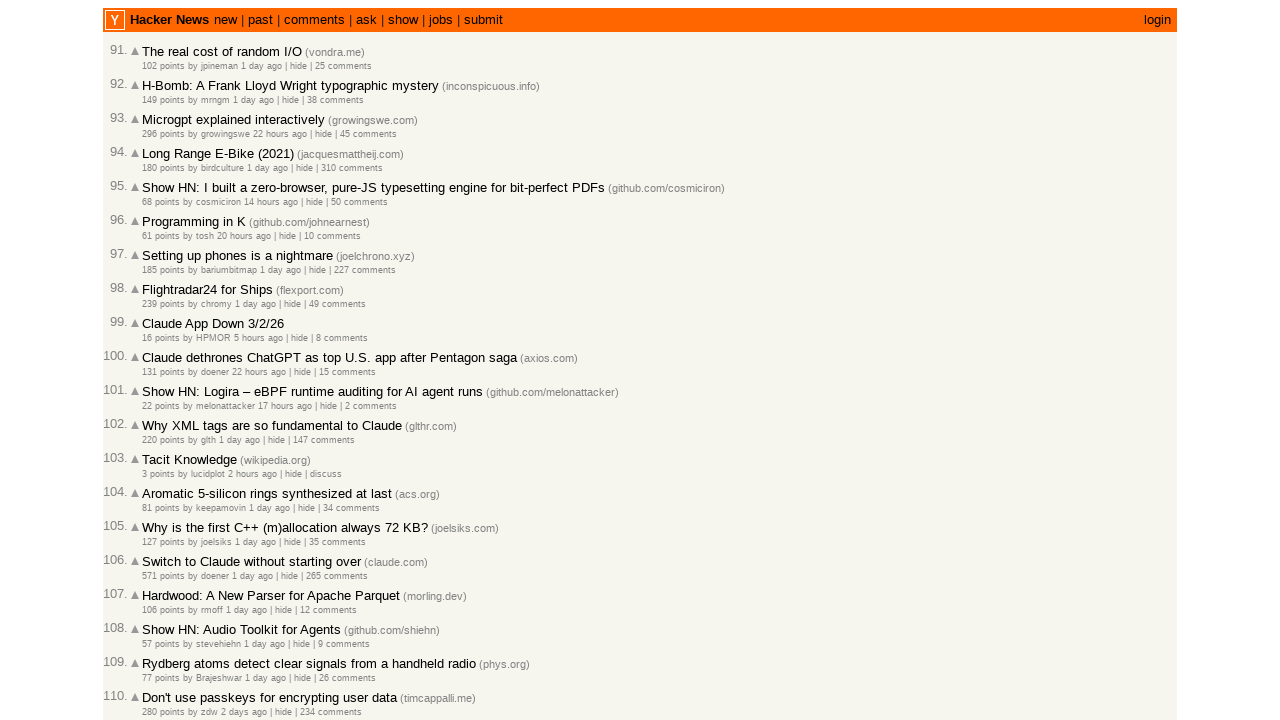

Final verification: articles are present
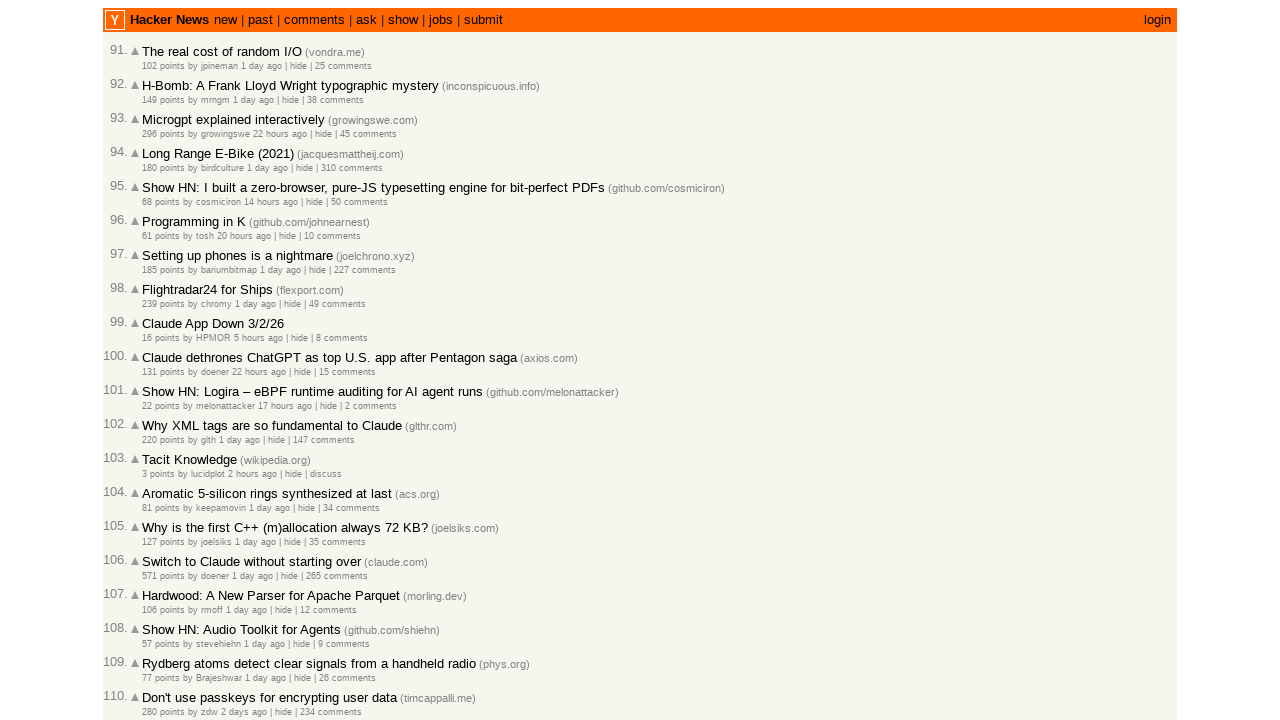

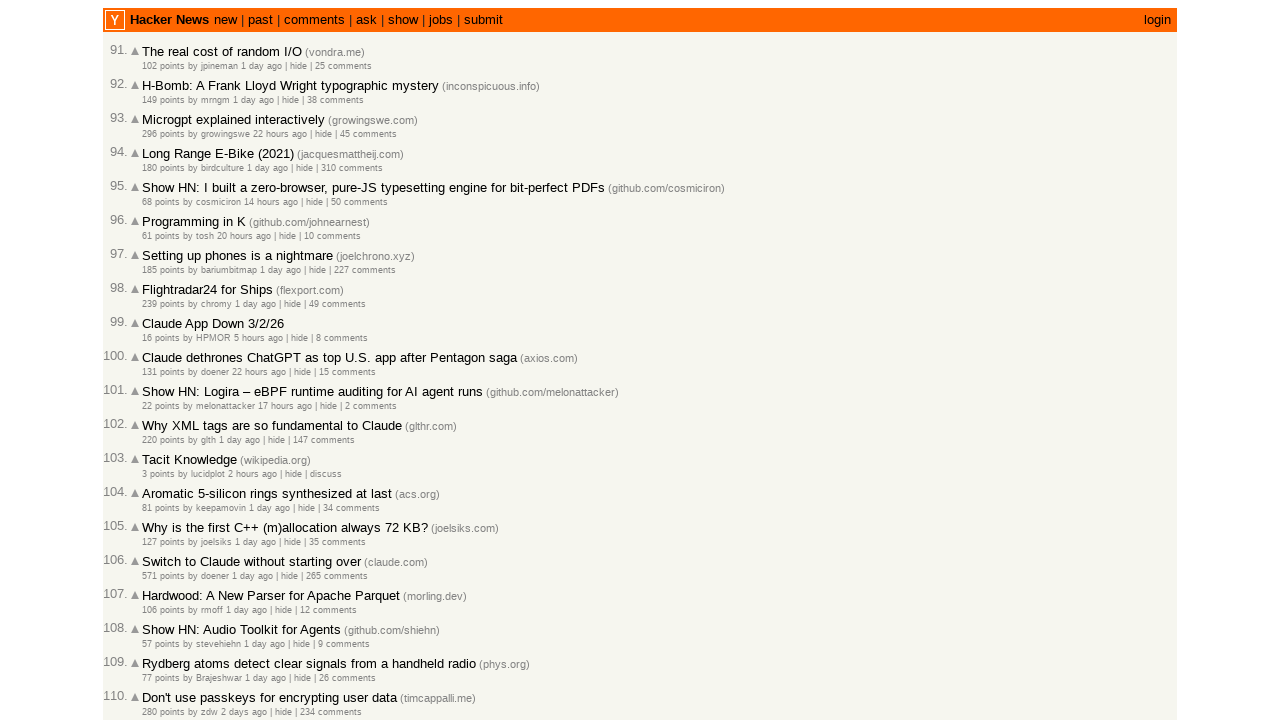